Tests window handle switching by clicking a link that opens a new window, switching to the child window, and verifying text content is present on the new page.

Starting URL: https://rahulshettyacademy.com/loginpagePractise/

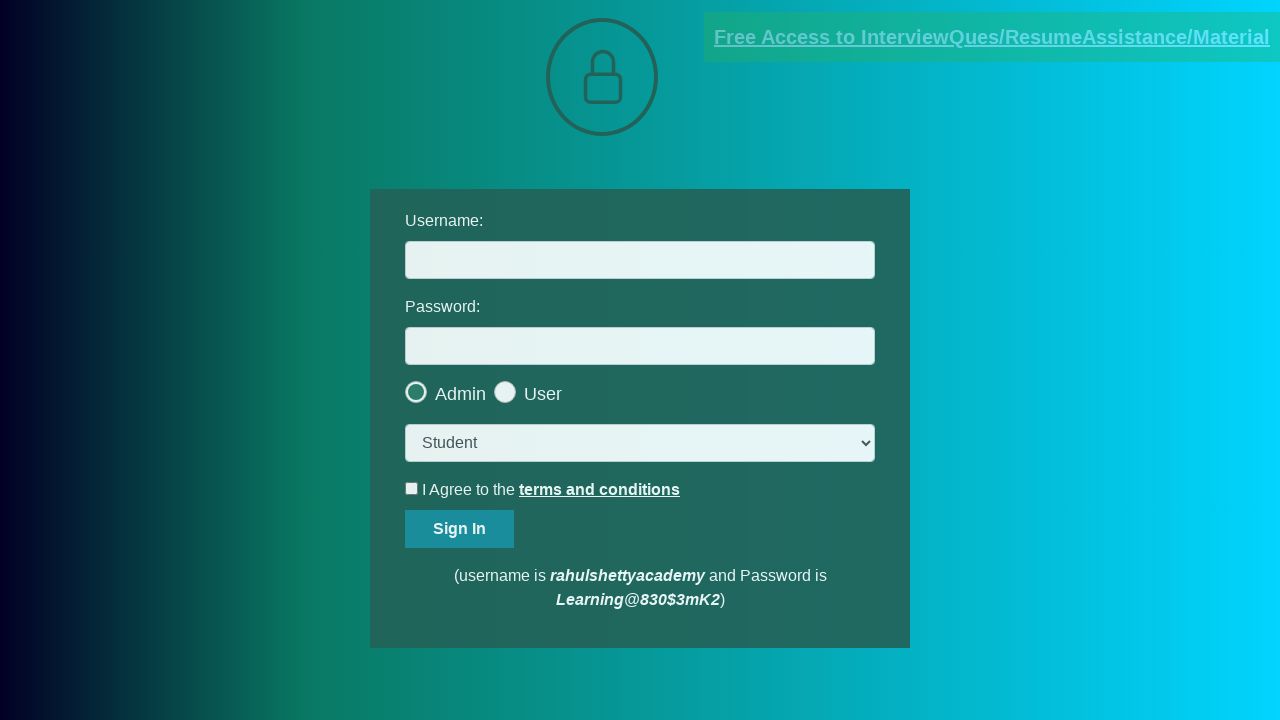

Clicked blinking text link to open new window at (992, 37) on a.blinkingText
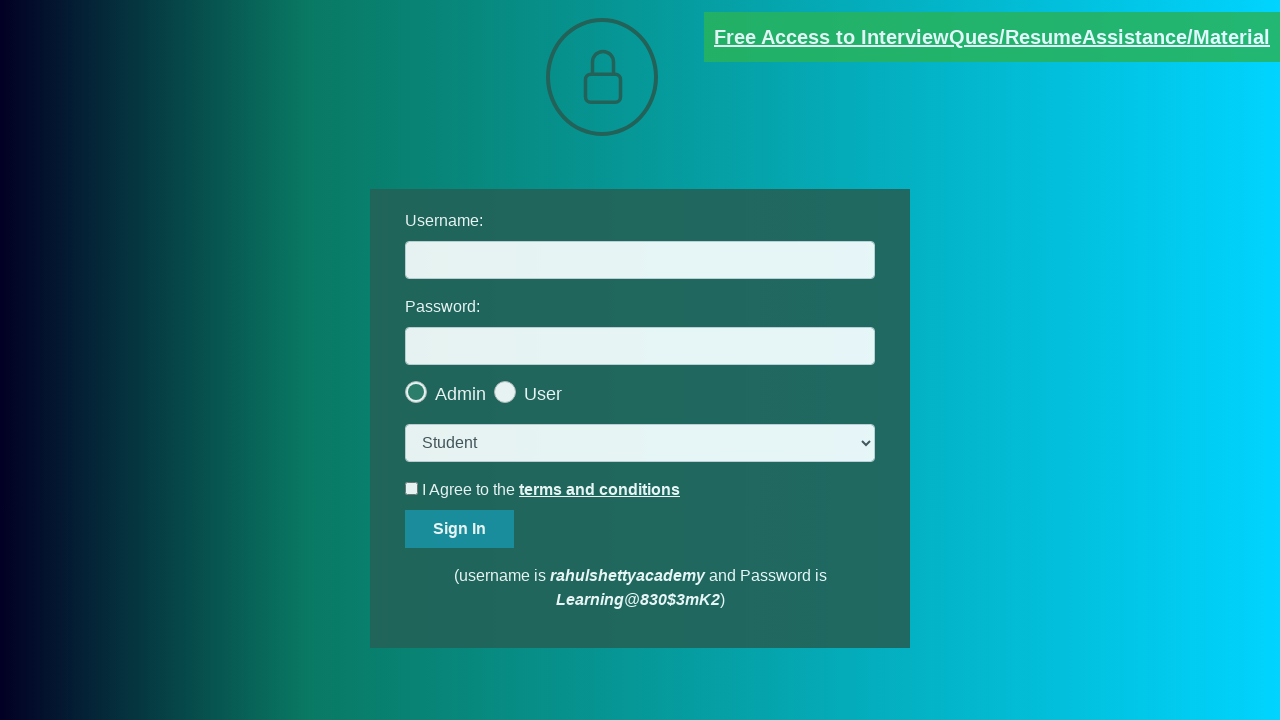

Captured new child window page object
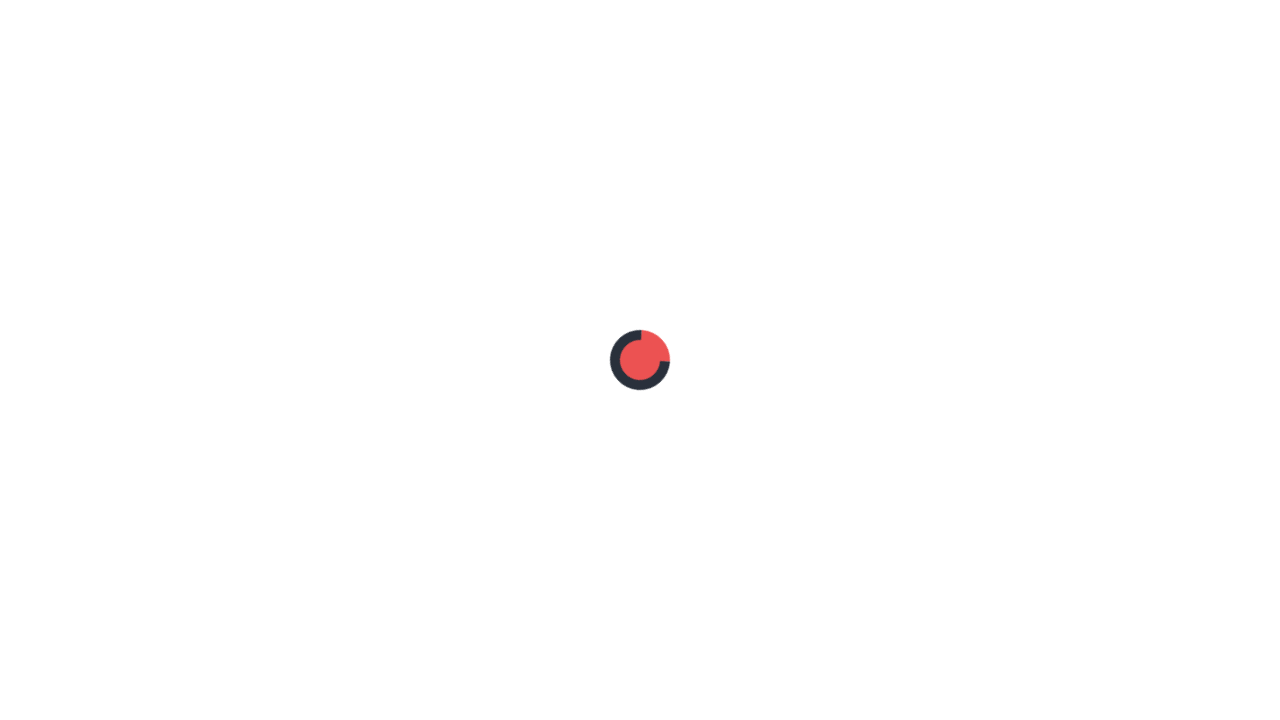

Child window loaded and paragraph element with class 'im-para red' is visible
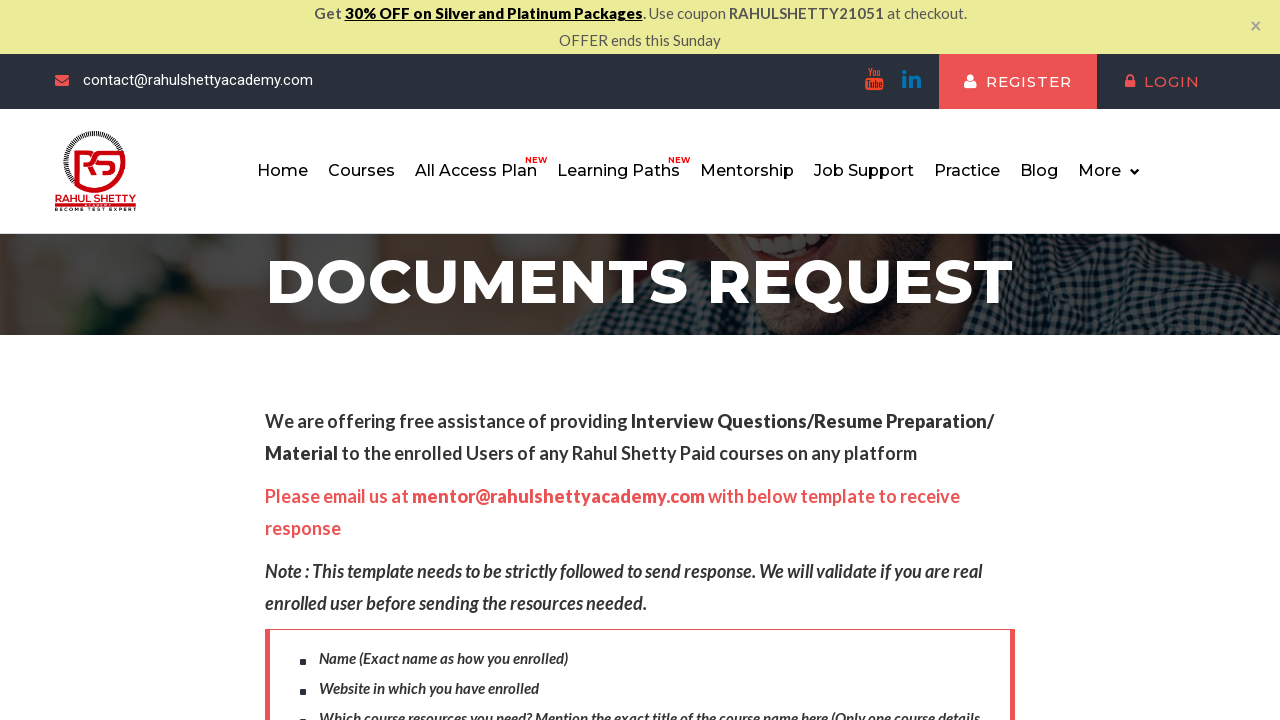

Retrieved text content from paragraph: 'Please email us at mentor@rahulshettyacademy.com with below template to receive response '
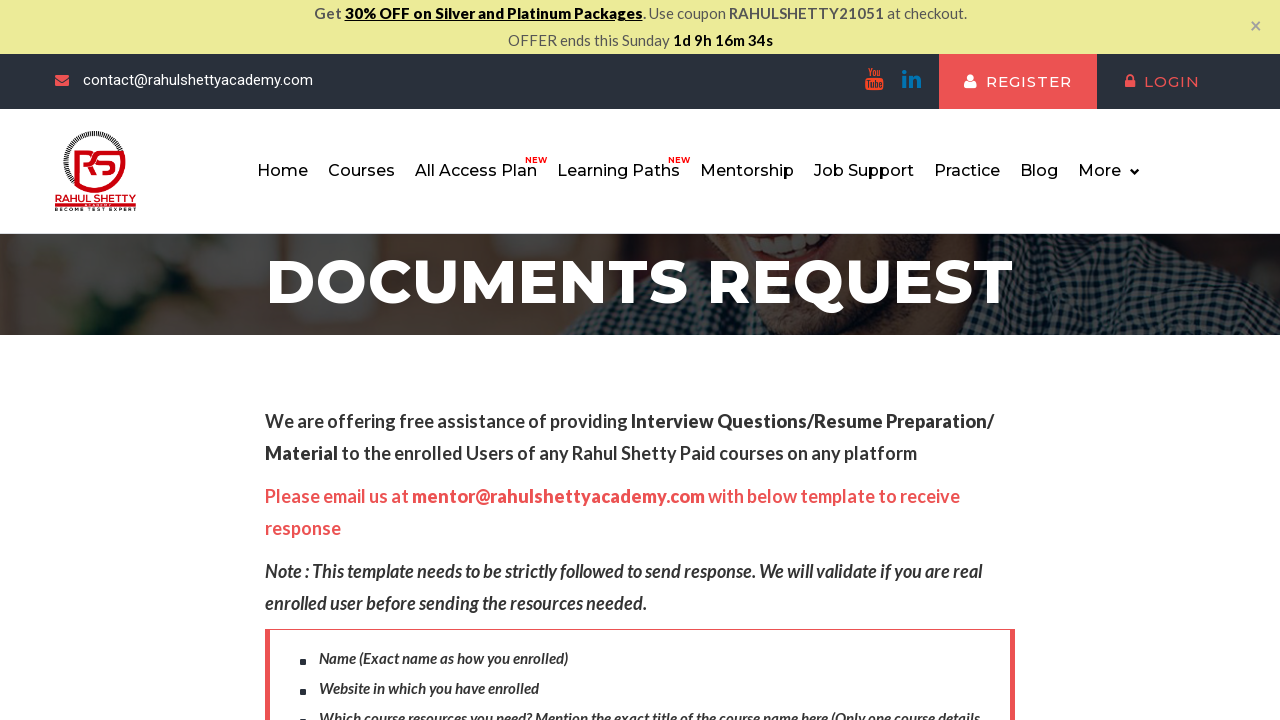

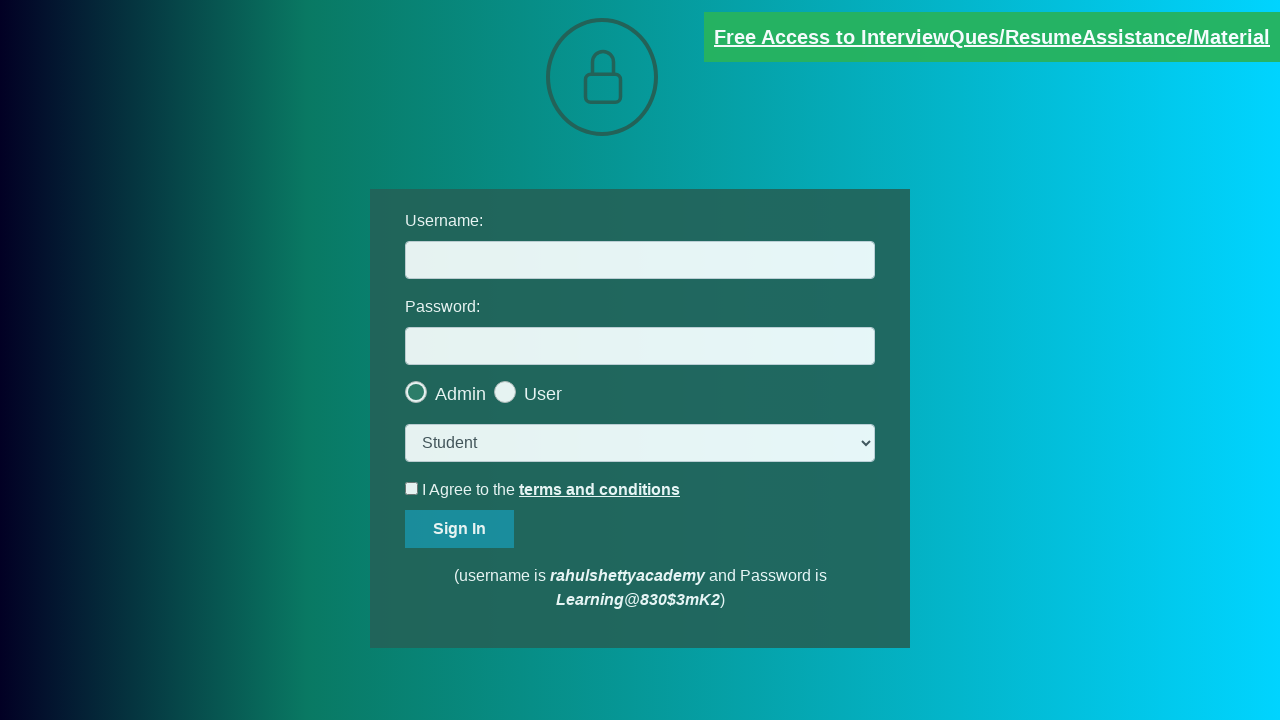